Tests multiple selection with keyboard modifier by selecting a range of elements, then using Ctrl/Cmd key to select additional elements

Starting URL: https://automationfc.github.io/jquery-selectable/

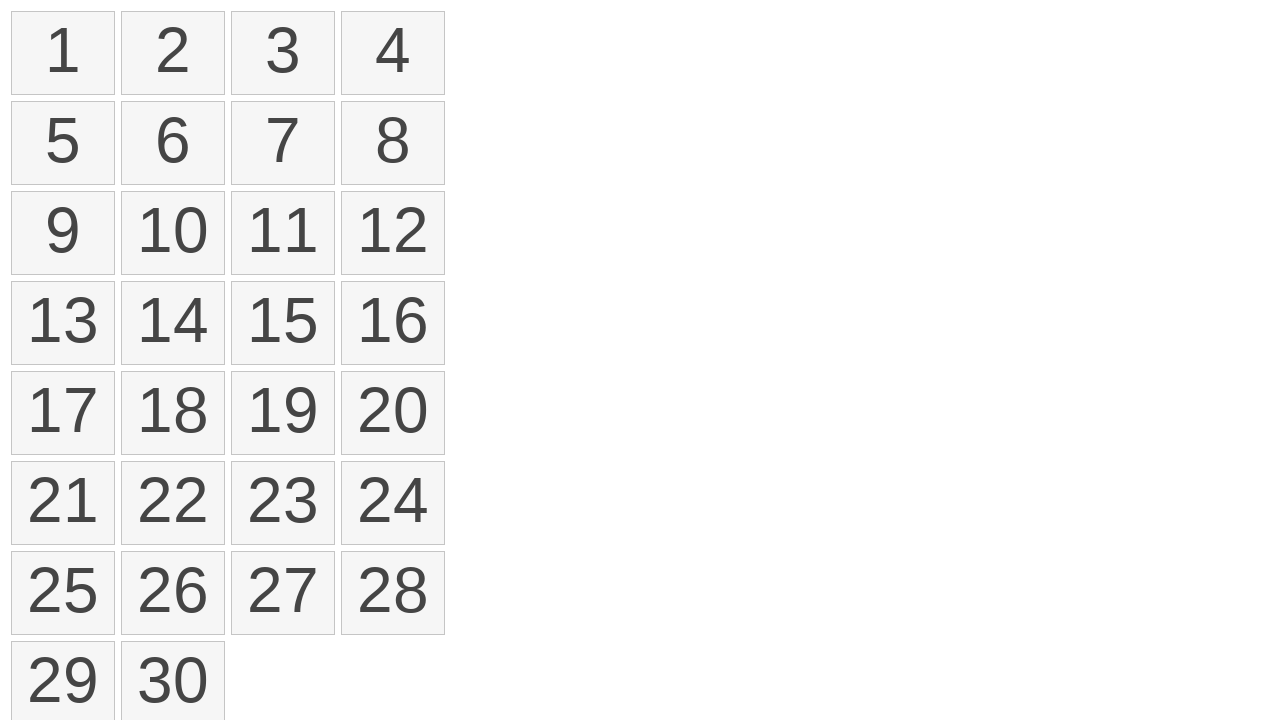

Retrieved all selectable number elements from the page
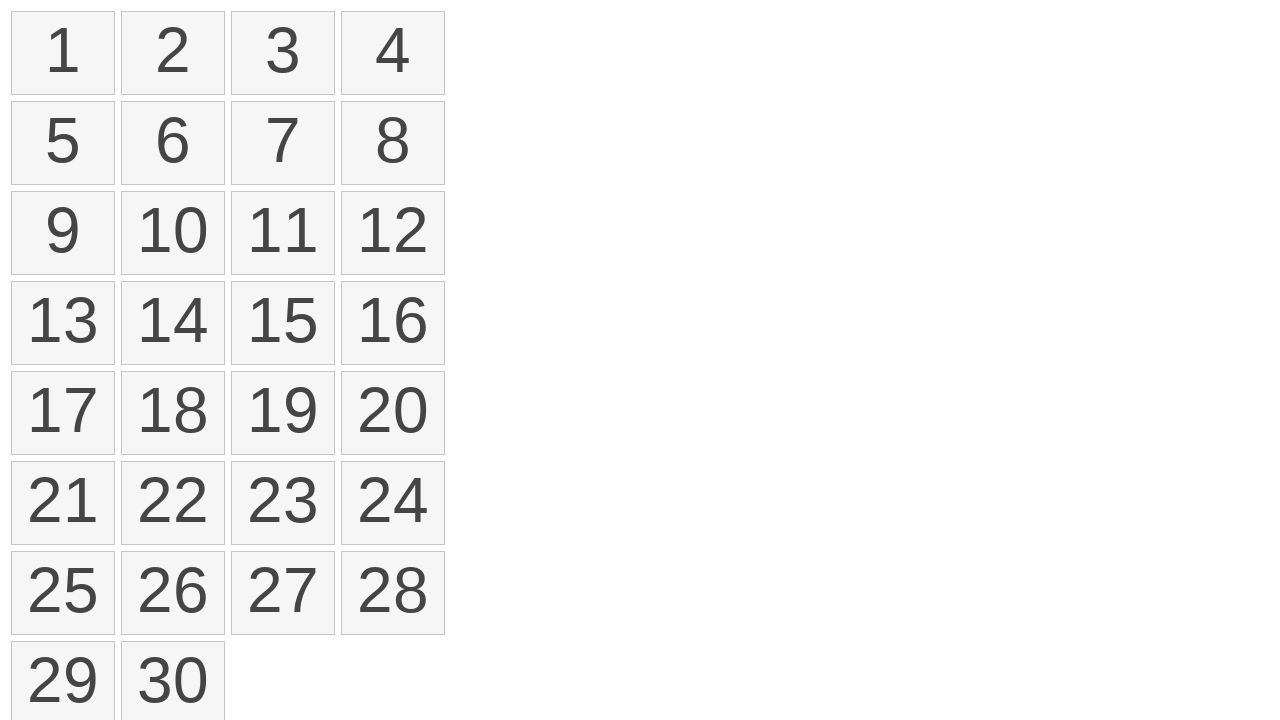

Moved mouse to first selectable element (element 1) at (16, 16)
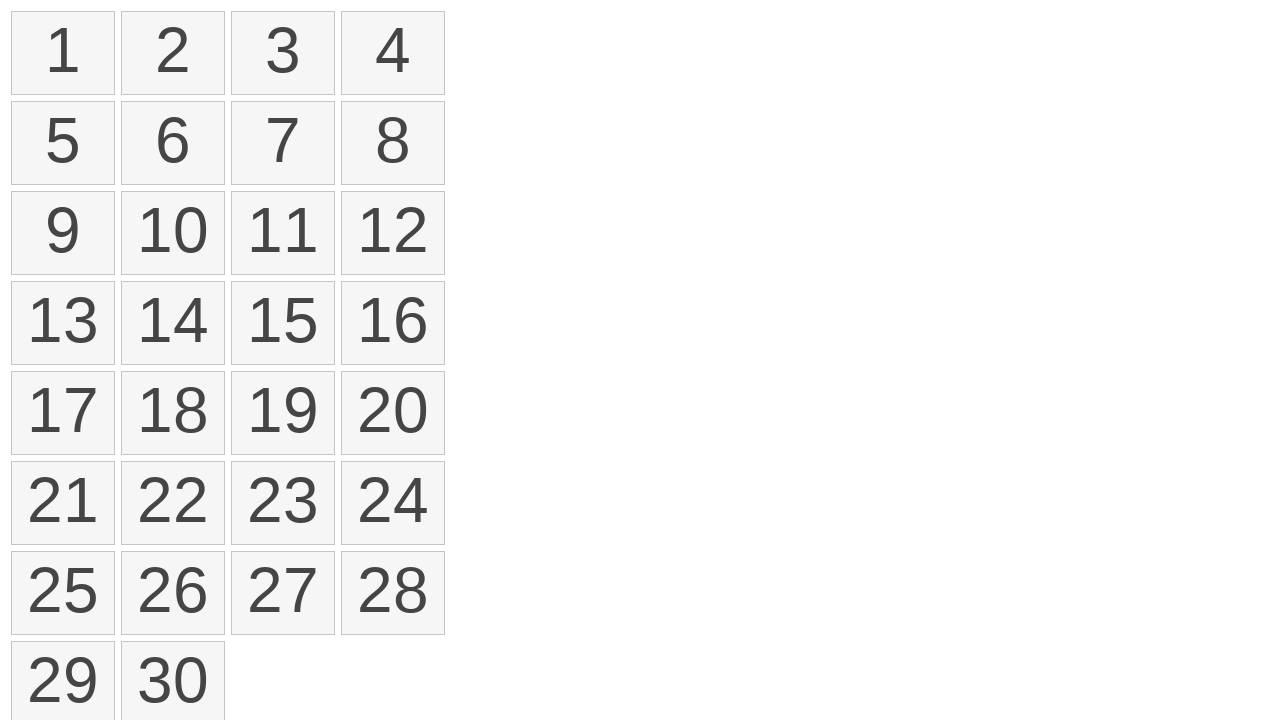

Pressed mouse button down to start drag selection at (16, 16)
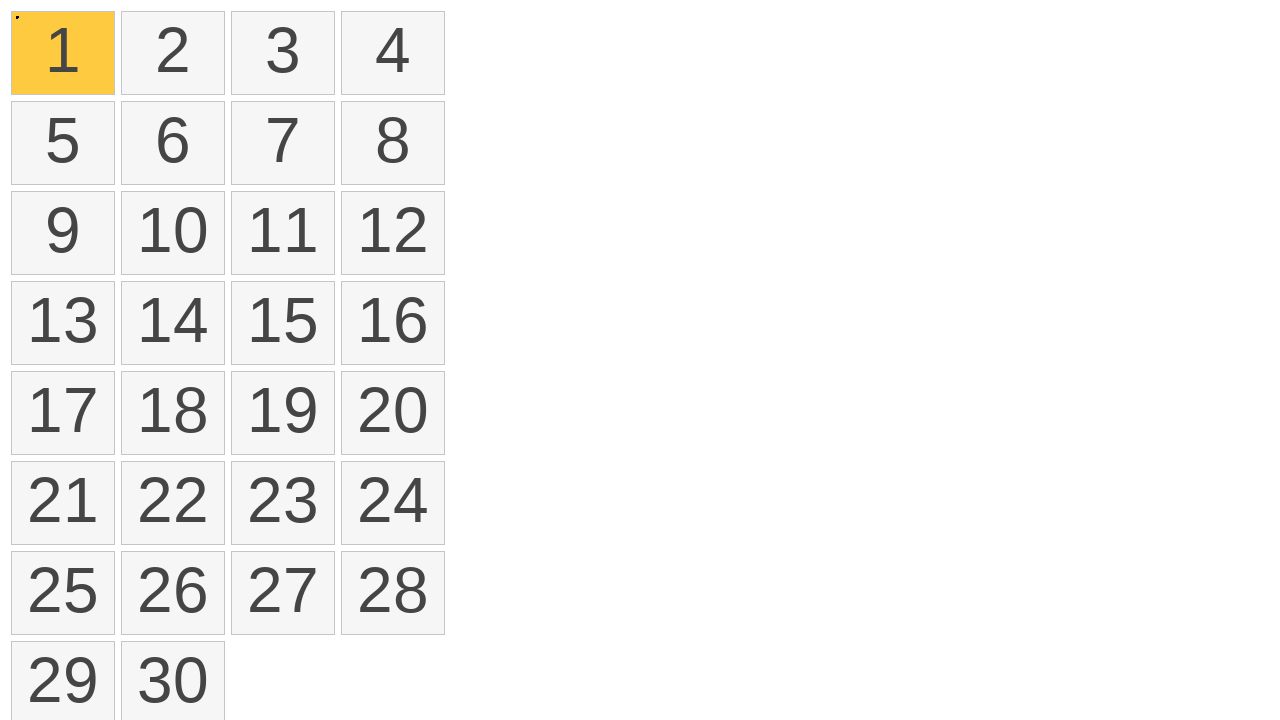

Dragged mouse to element 12 to select range from element 1 to 12 at (346, 196)
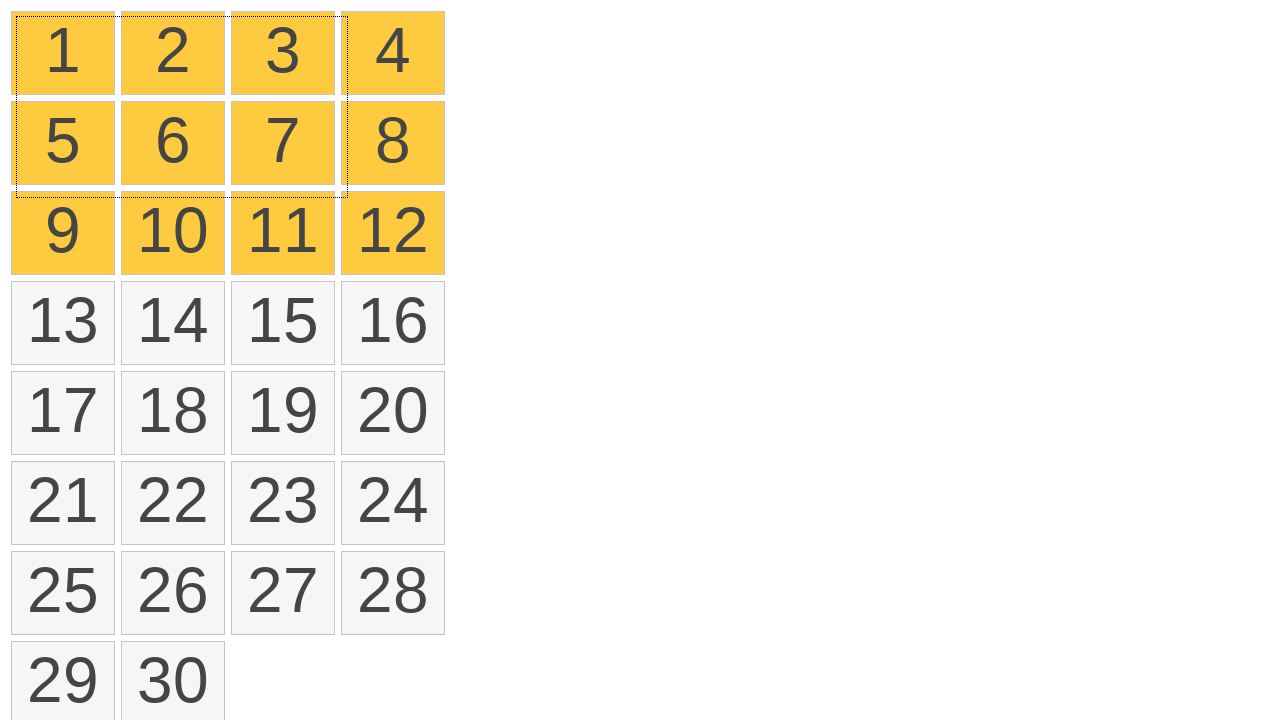

Released mouse button, completing first drag selection of 12 elements at (346, 196)
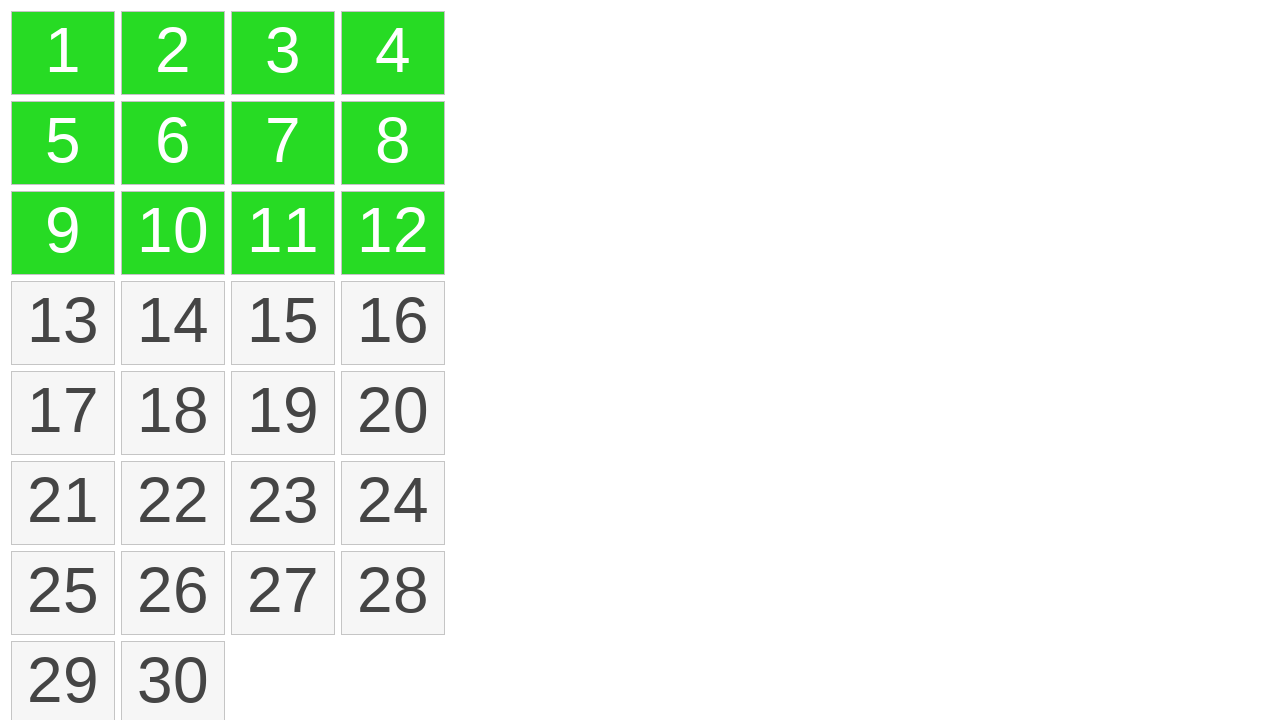

Waited 3 seconds for selection to stabilize
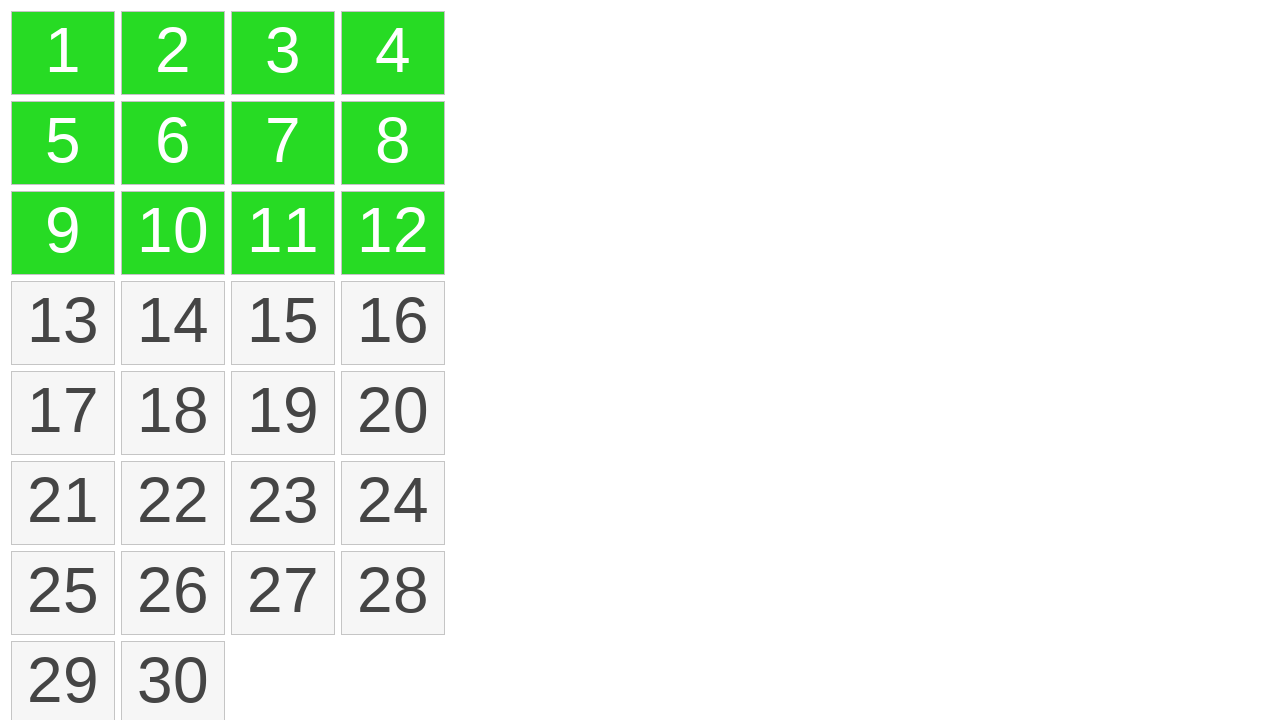

Pressed and held Control/Cmd key for multi-selection modifier
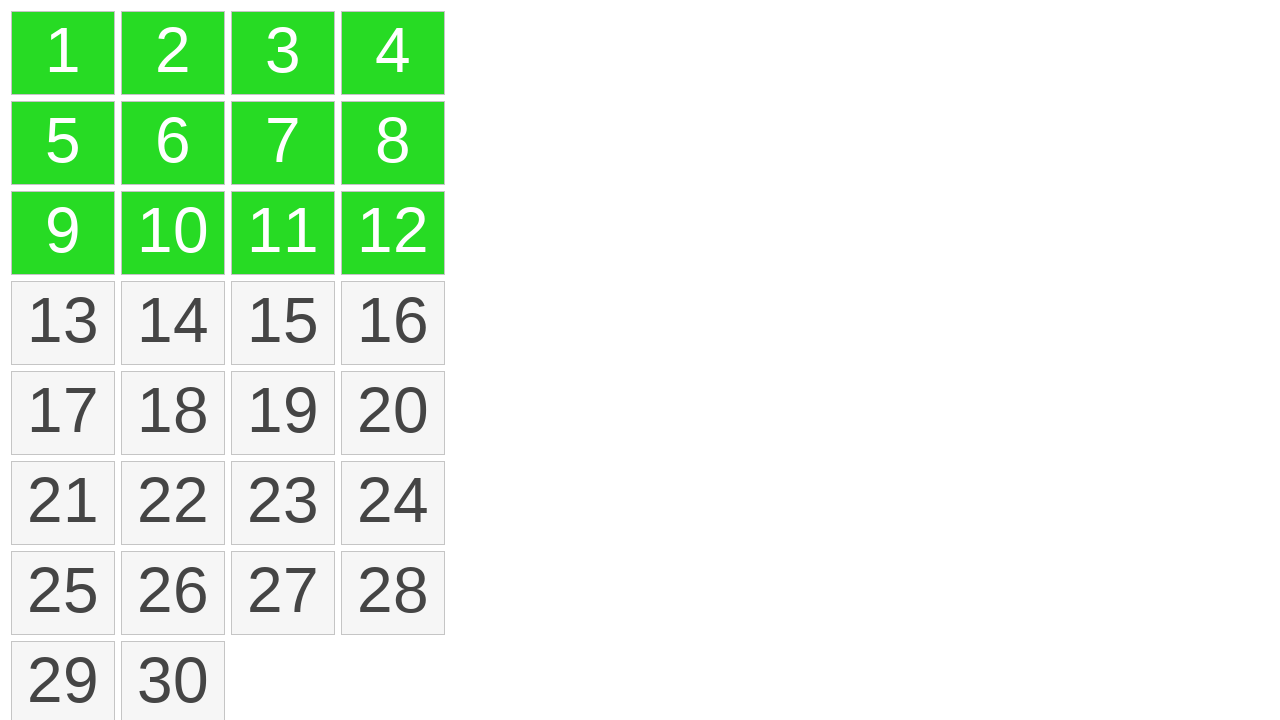

Moved mouse to element 13 while holding Control/Cmd at (16, 286)
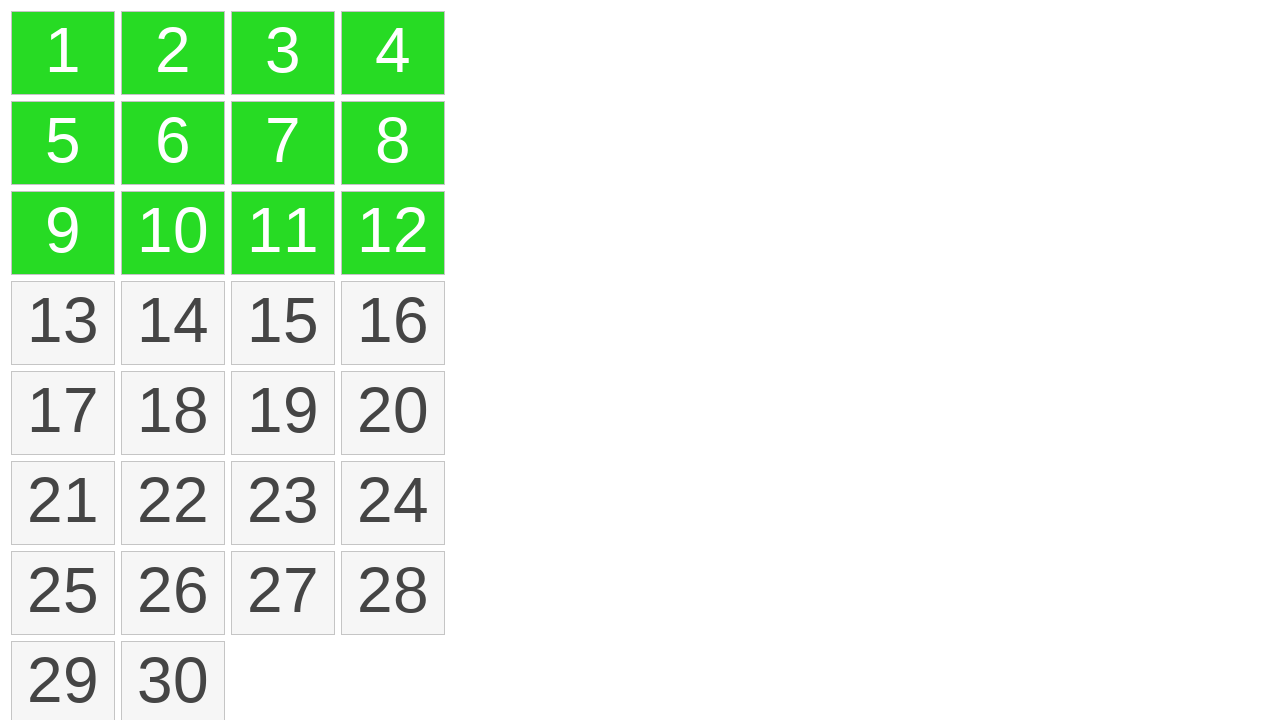

Pressed mouse button down while holding Control/Cmd to start additional selection at (16, 286)
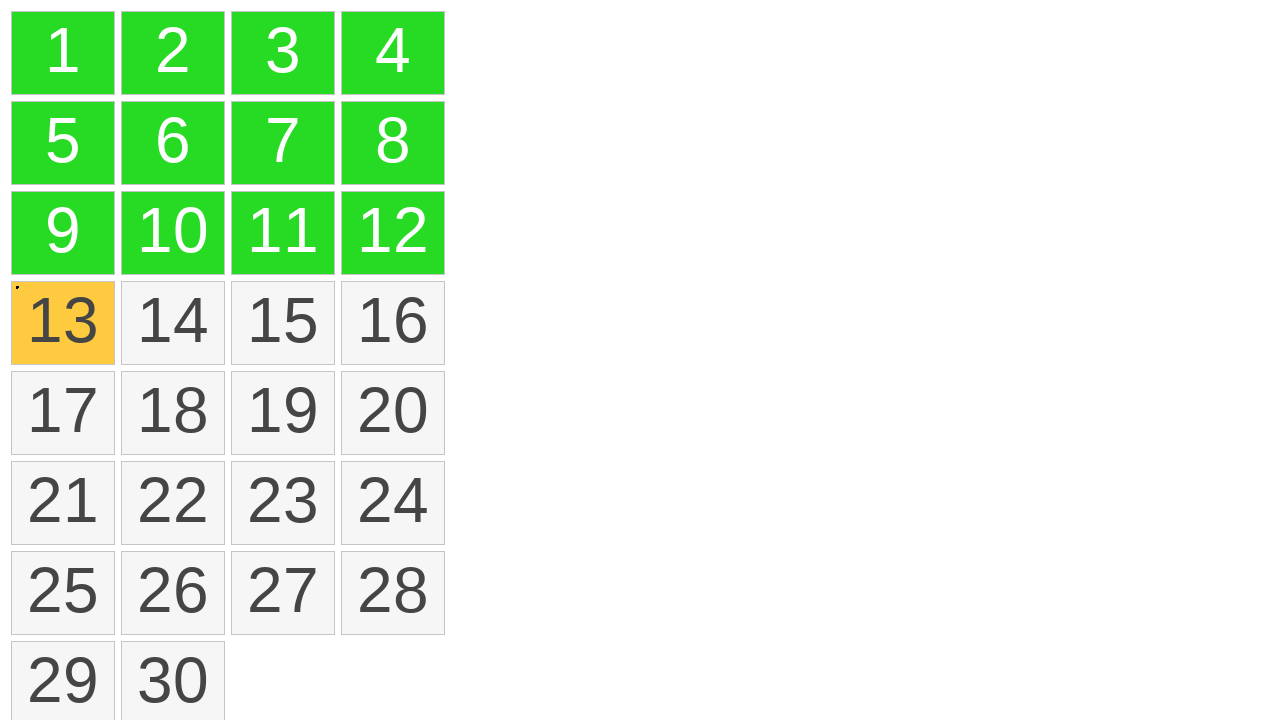

Dragged mouse to element 15 while holding Control/Cmd to select additional range at (236, 286)
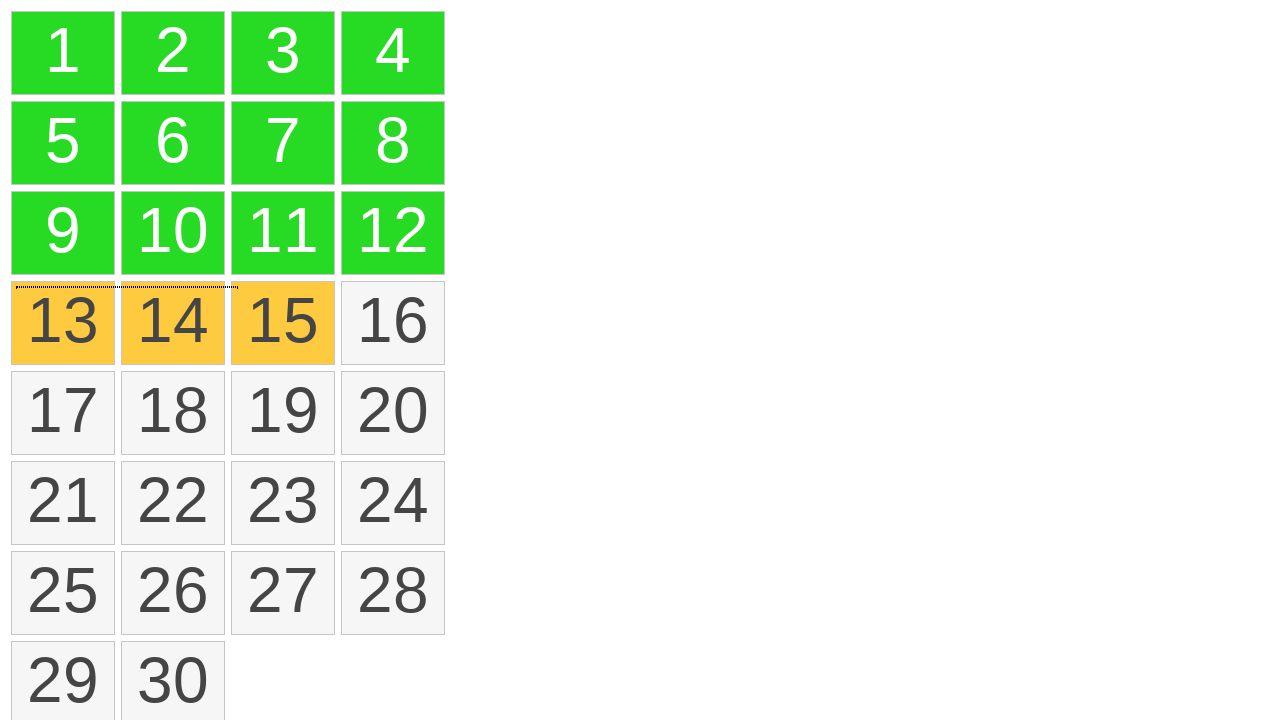

Released mouse button while holding Control/Cmd, completing second drag selection of elements 13-15 at (236, 286)
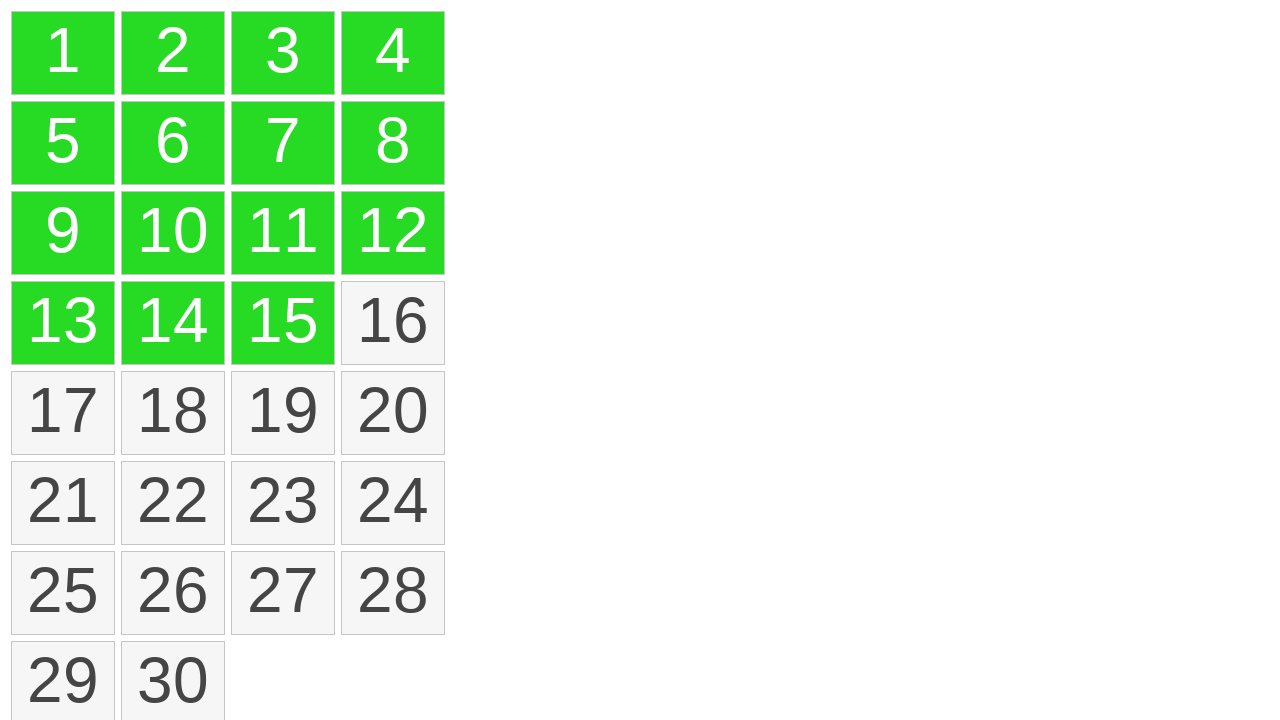

Released Control/Cmd key
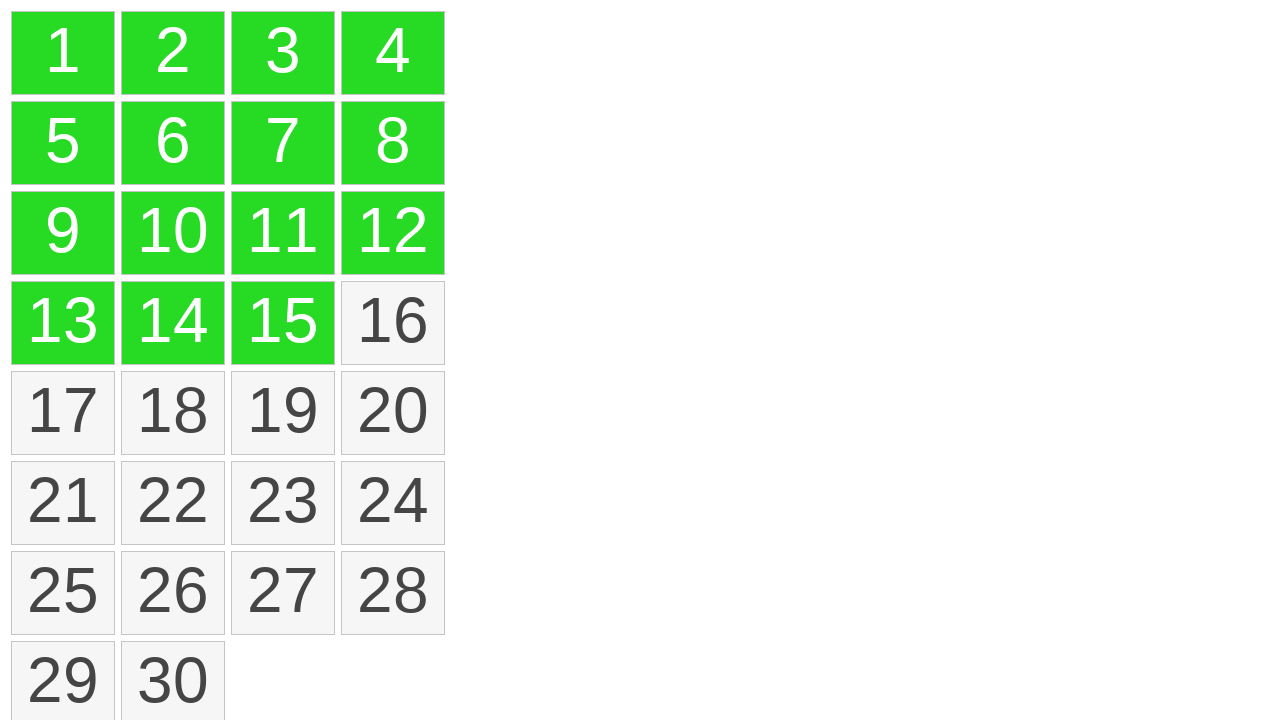

Waited 3 seconds for multi-selection to stabilize
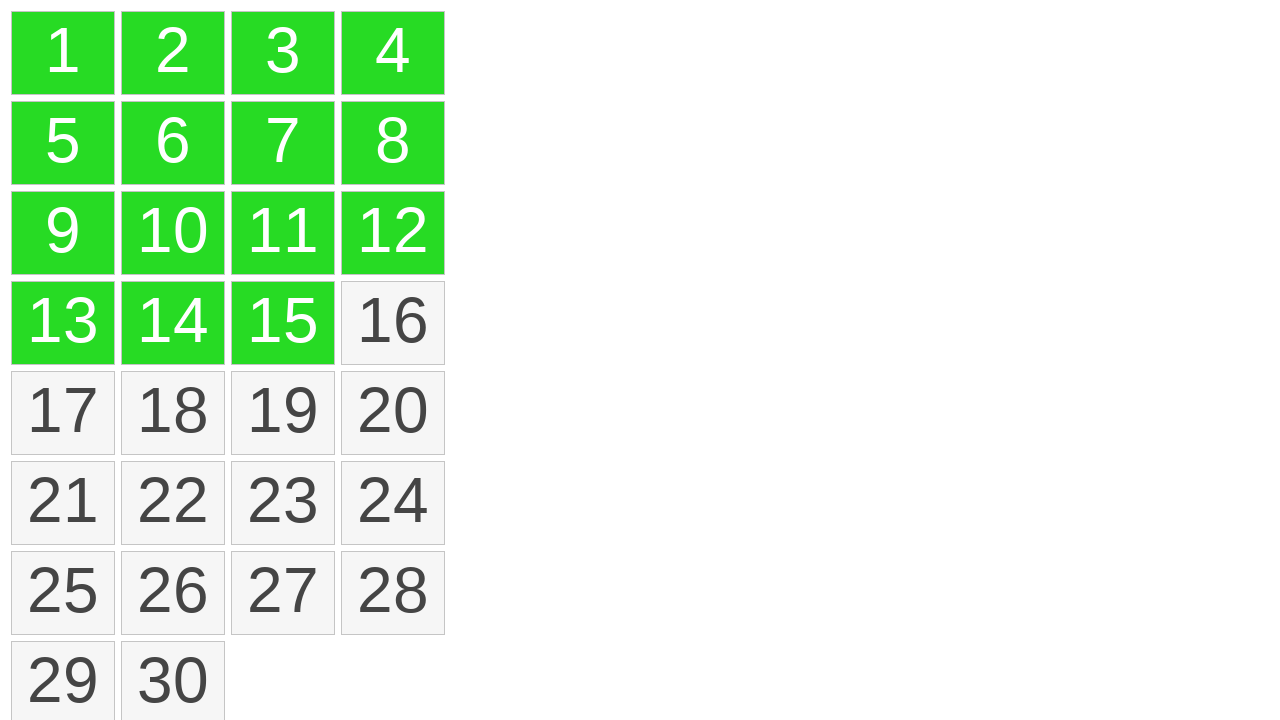

Counted selected elements: 15 elements are selected
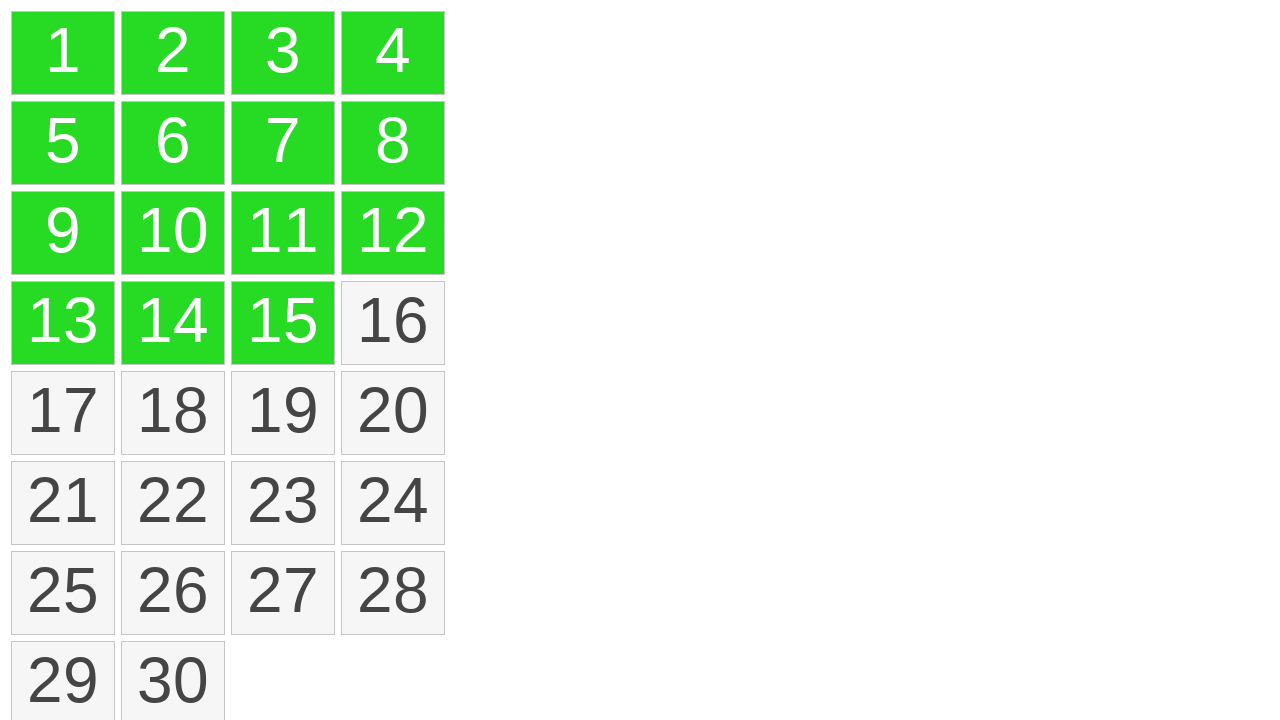

Verified that exactly 15 elements are selected as expected
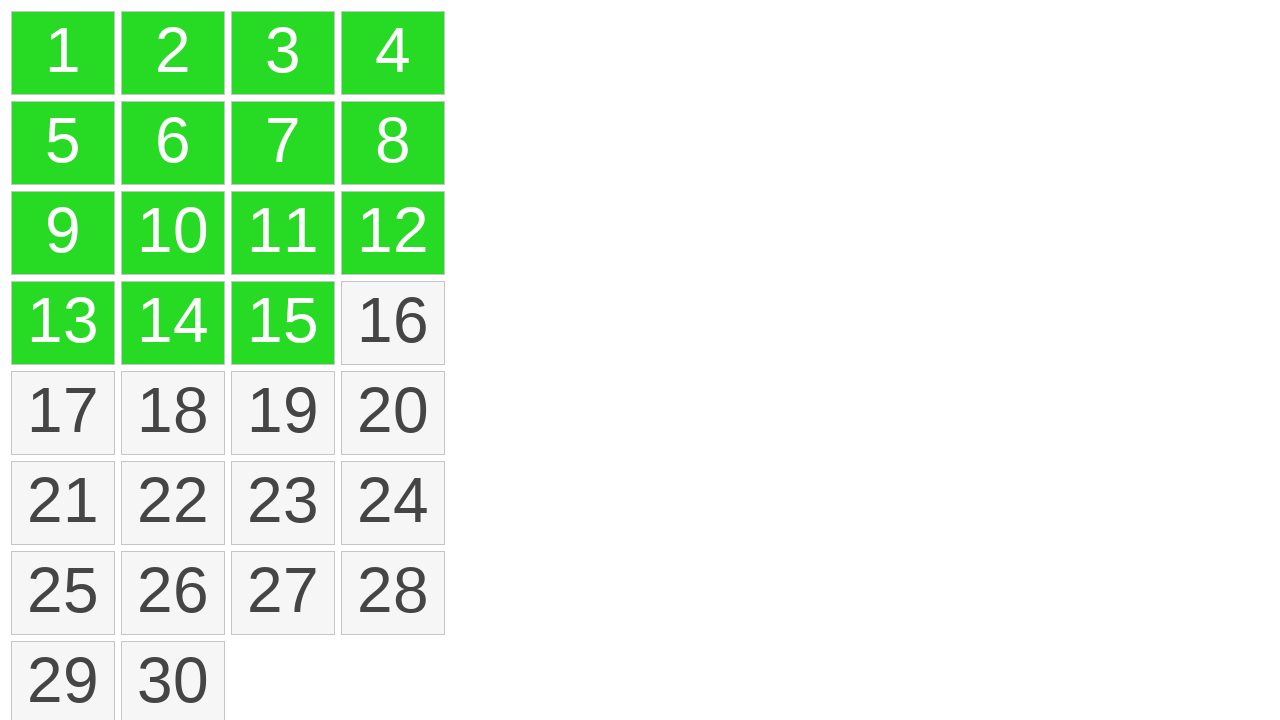

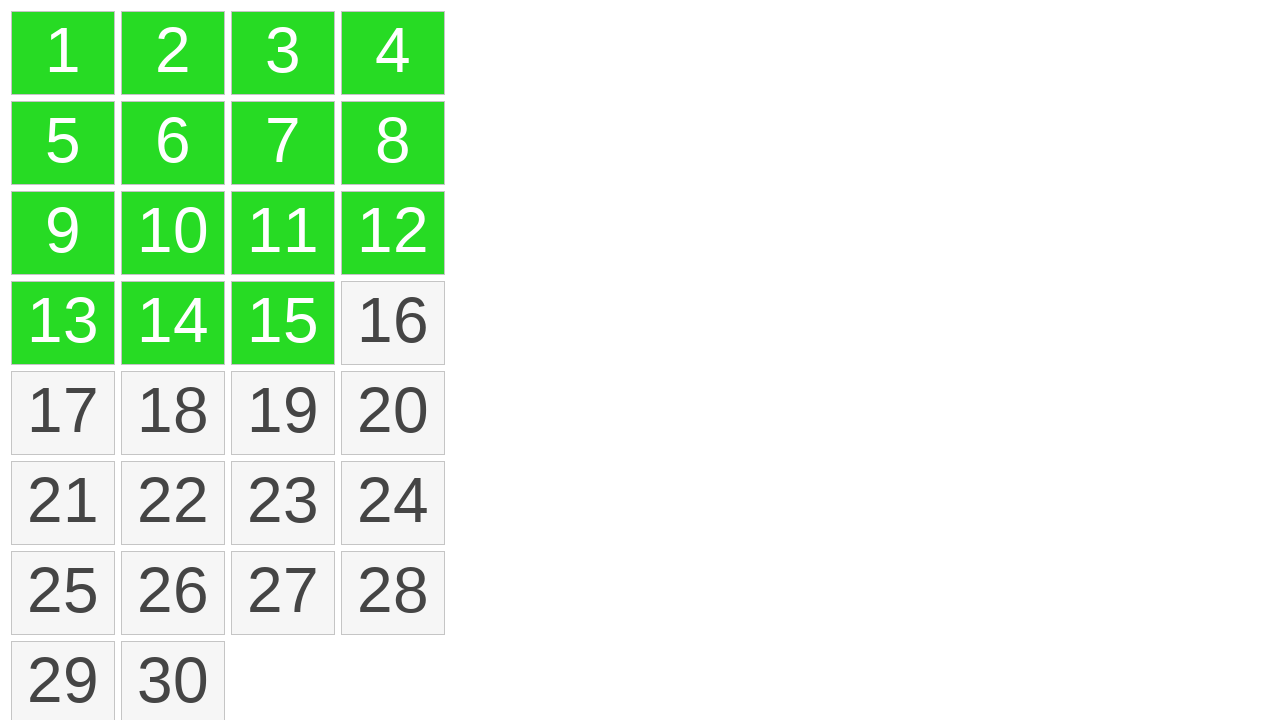